Tests dynamic loading functionality by verifying an element is initially hidden, clicking a start button, then waiting for the element to become visible.

Starting URL: http://theinternet.przyklady.javastart.pl/dynamic_loading/1

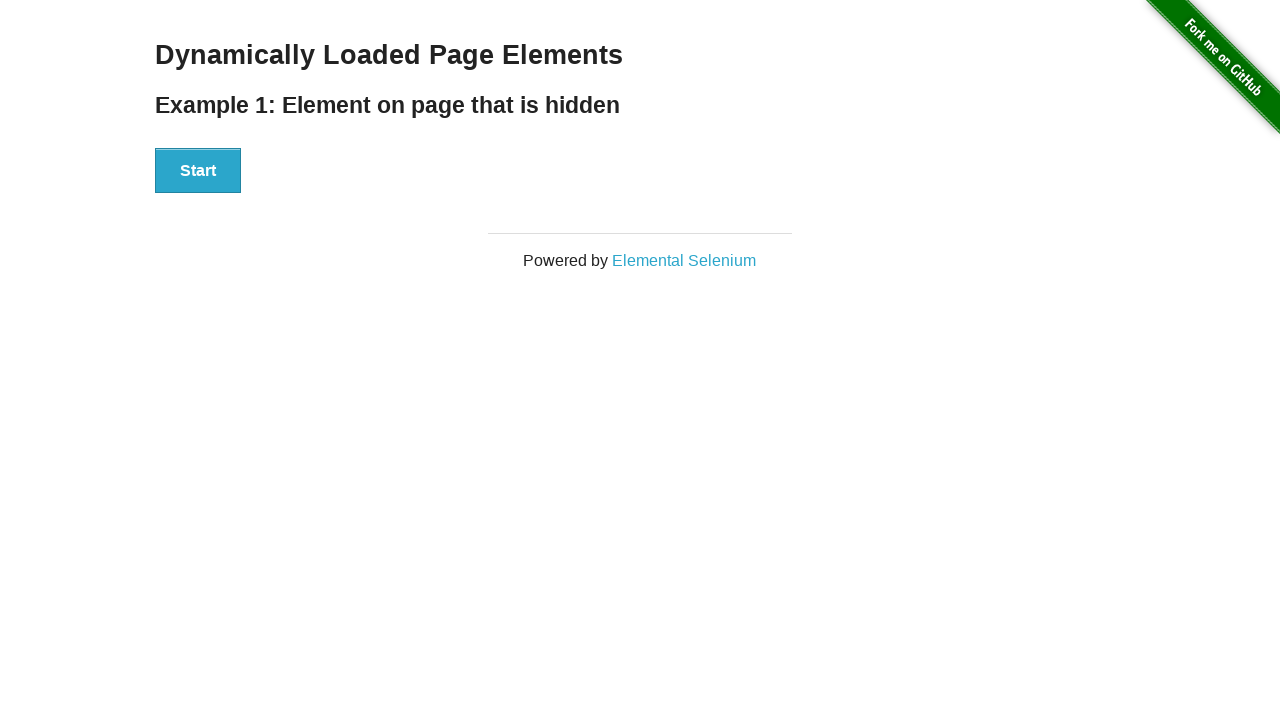

Waited for content area to be visible
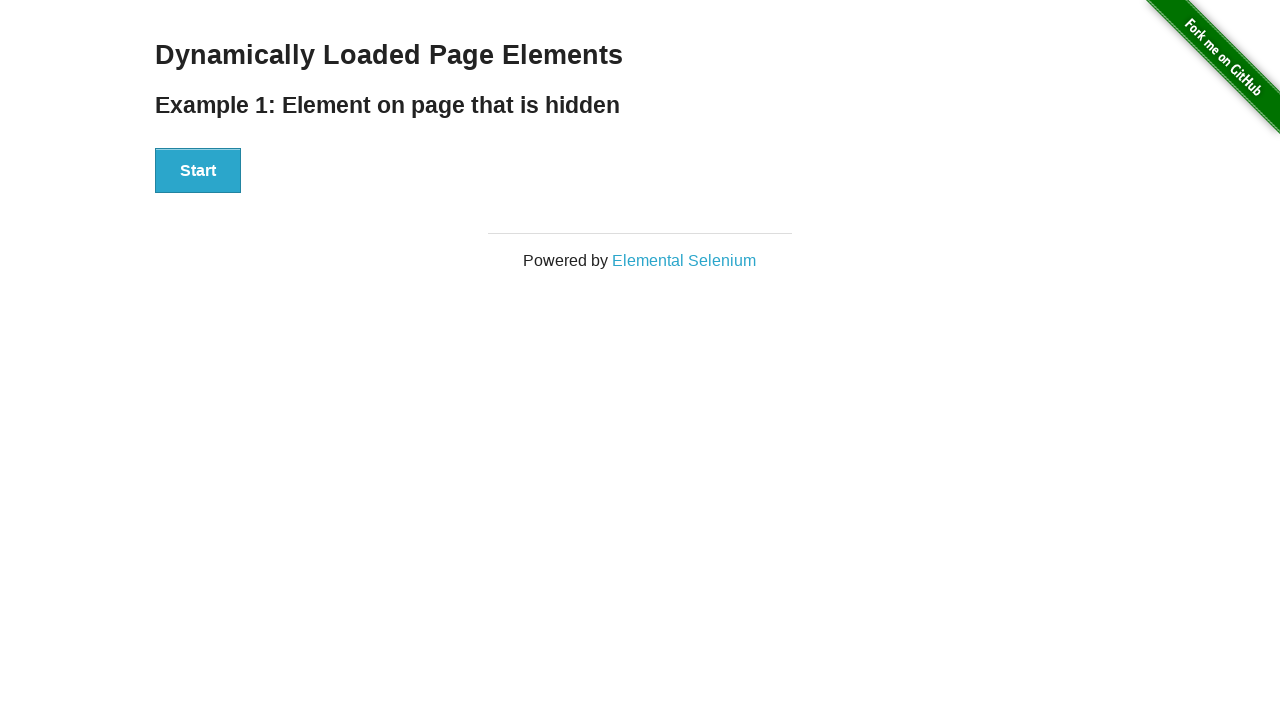

Verified the finish element is not visible initially
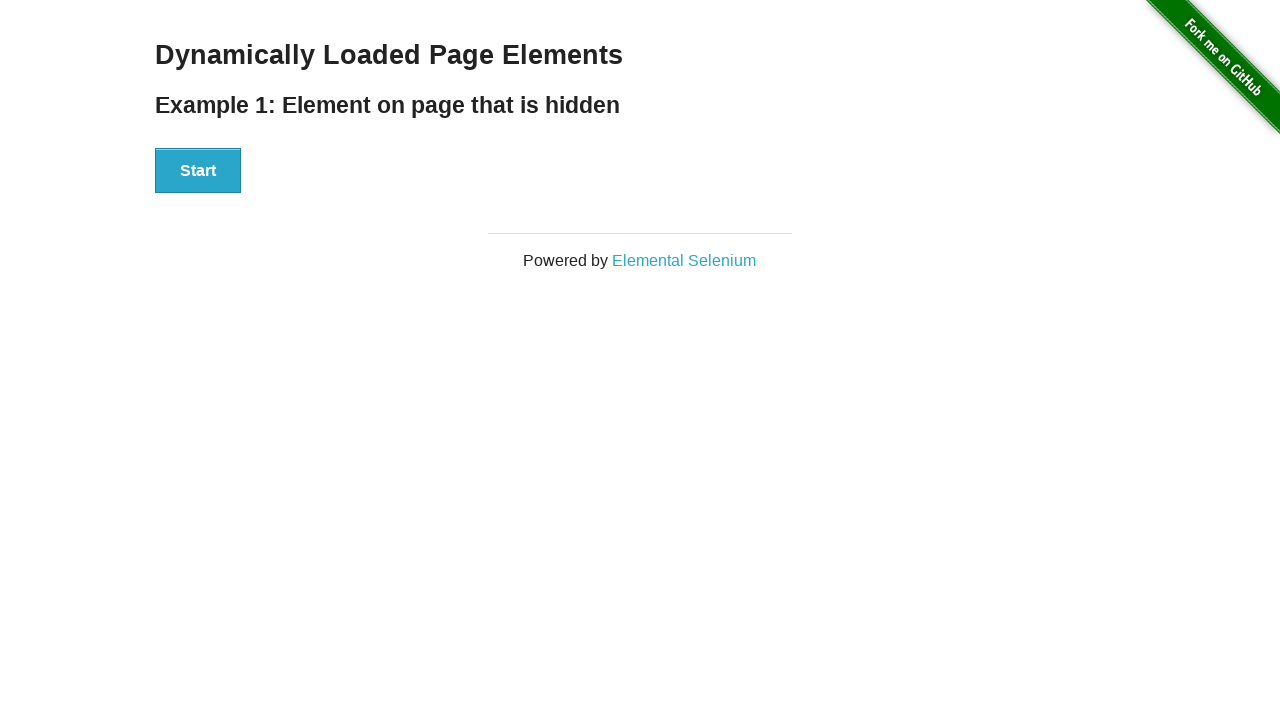

Clicked the start button to trigger dynamic loading at (198, 171) on button
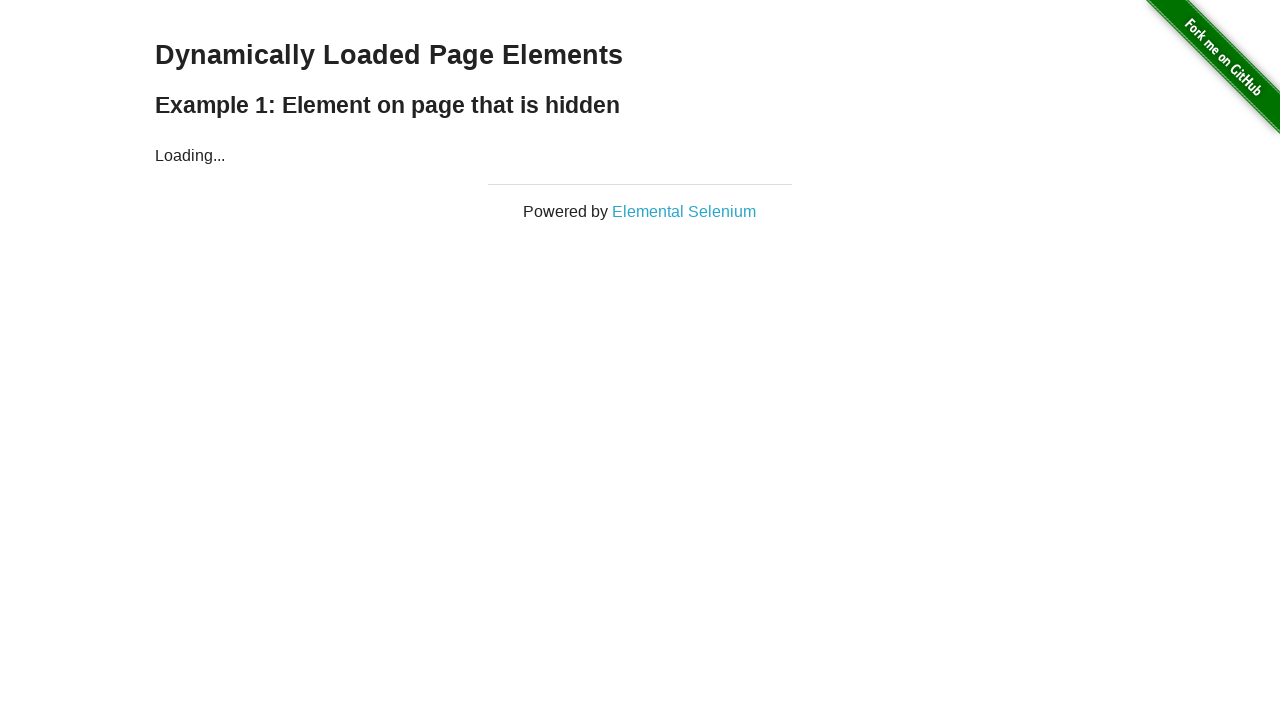

Waited for the finish element to become visible
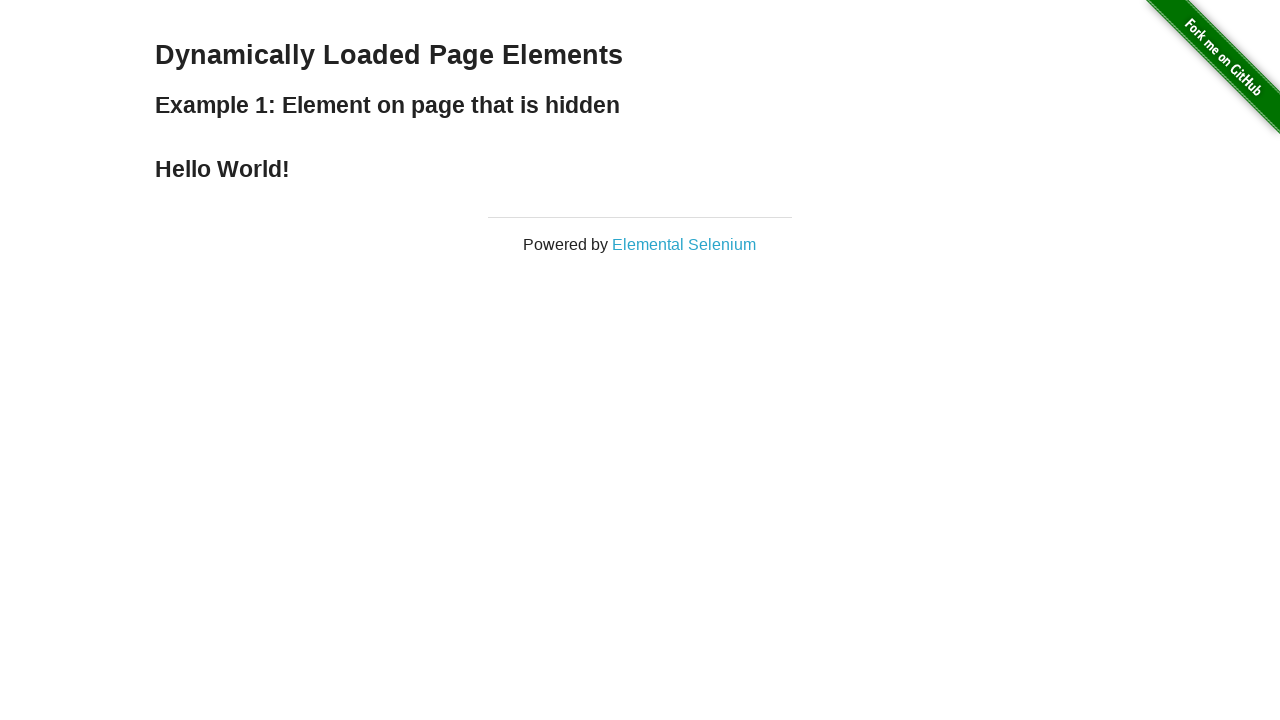

Verified the finish element is now visible after dynamic loading completed
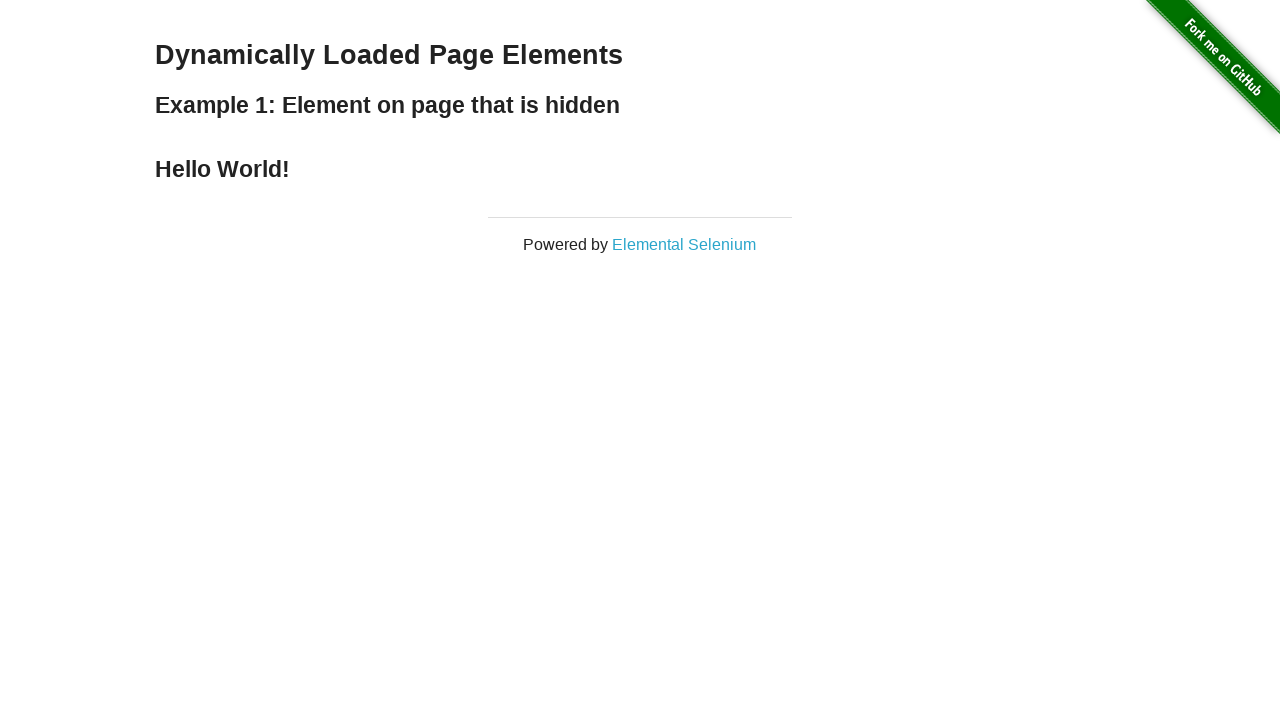

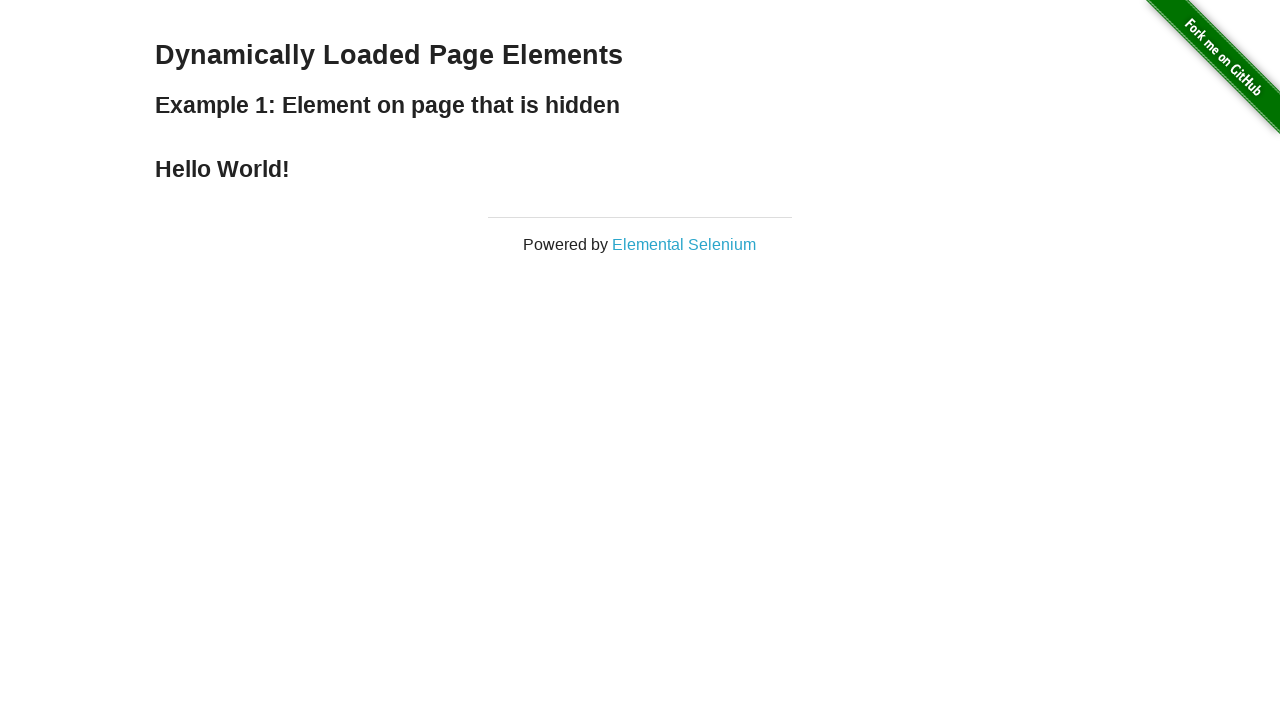